Tests unmarking todo items as complete by unchecking their toggle boxes

Starting URL: https://demo.playwright.dev/todomvc

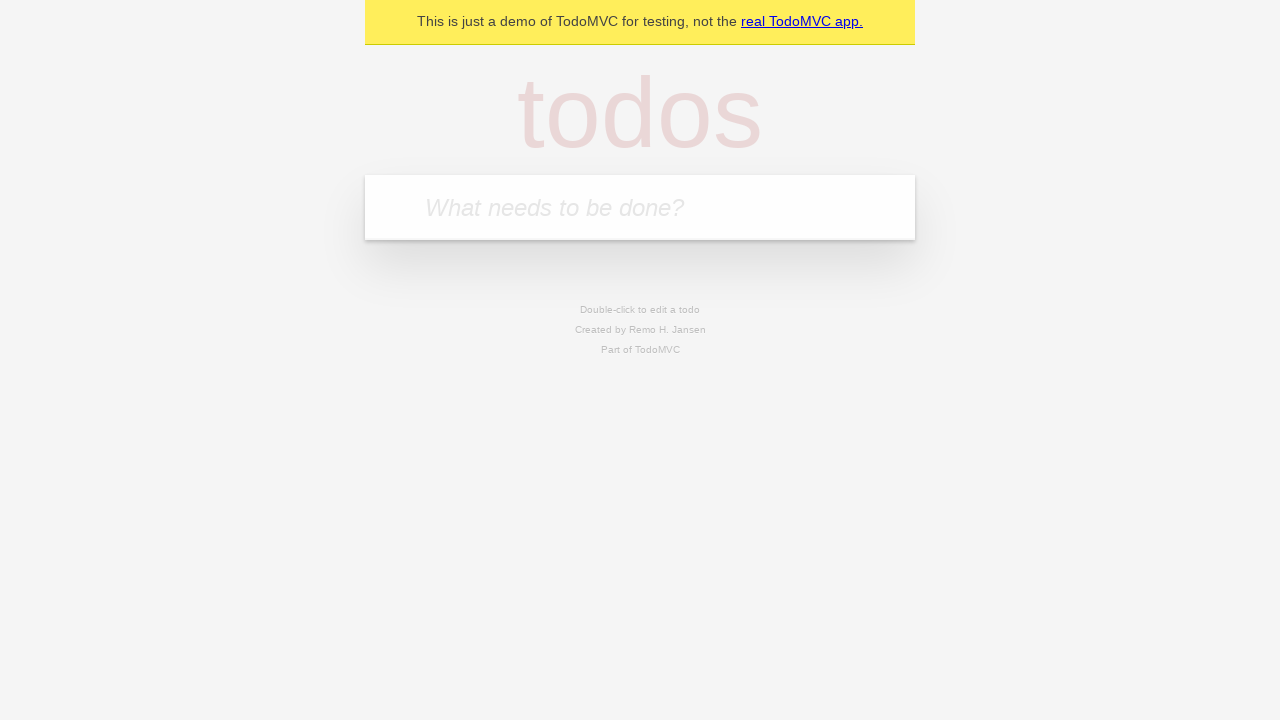

Filled new todo input with 'buy some cheese' on .new-todo
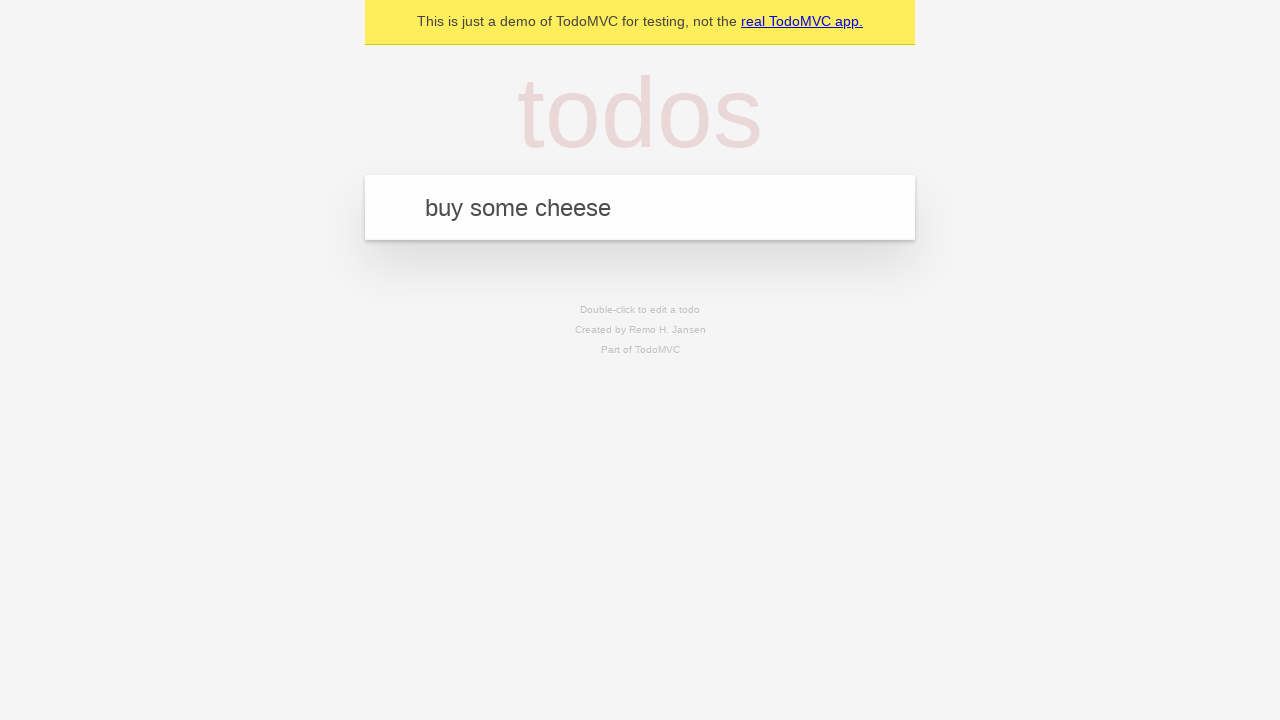

Pressed Enter to create first todo item on .new-todo
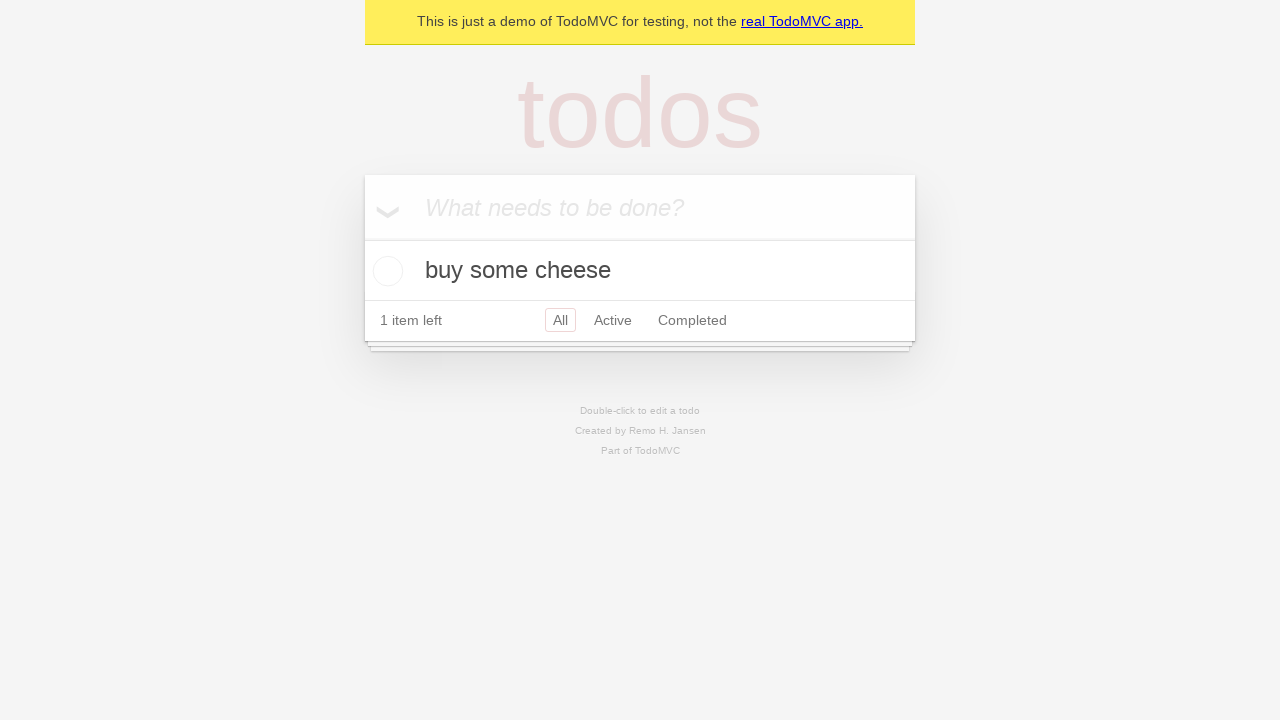

Filled new todo input with 'feed the cat' on .new-todo
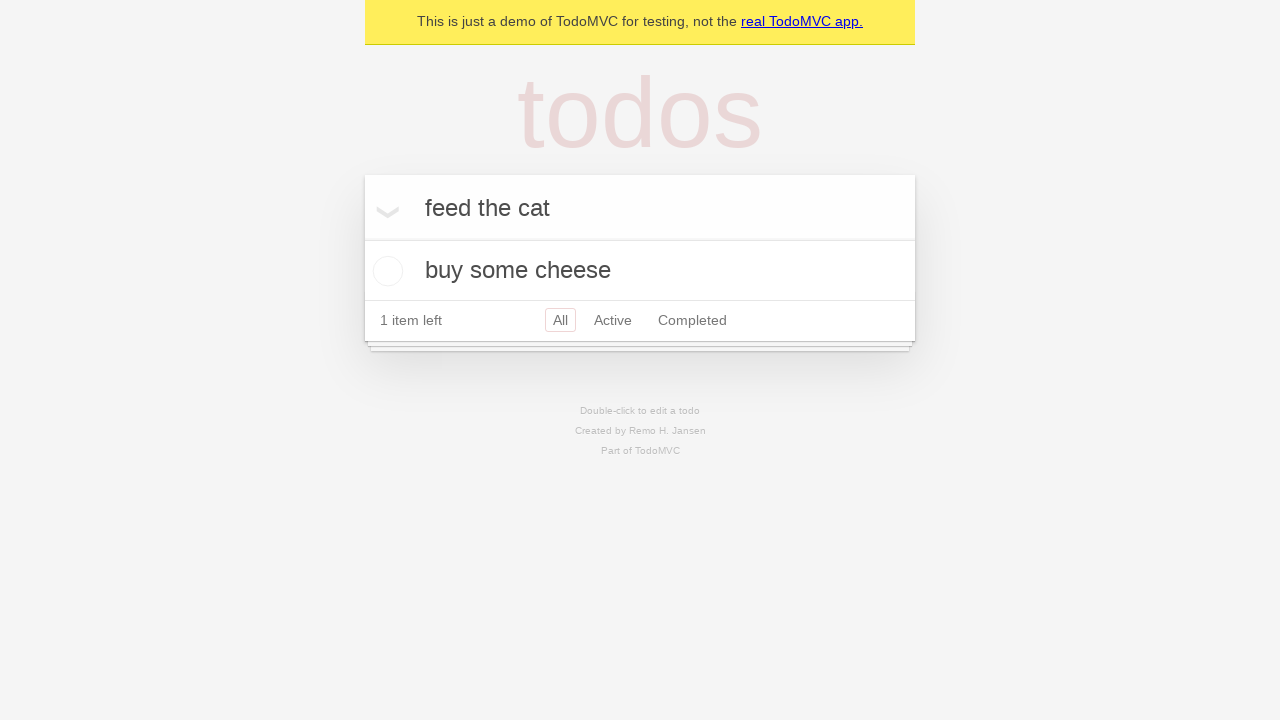

Pressed Enter to create second todo item on .new-todo
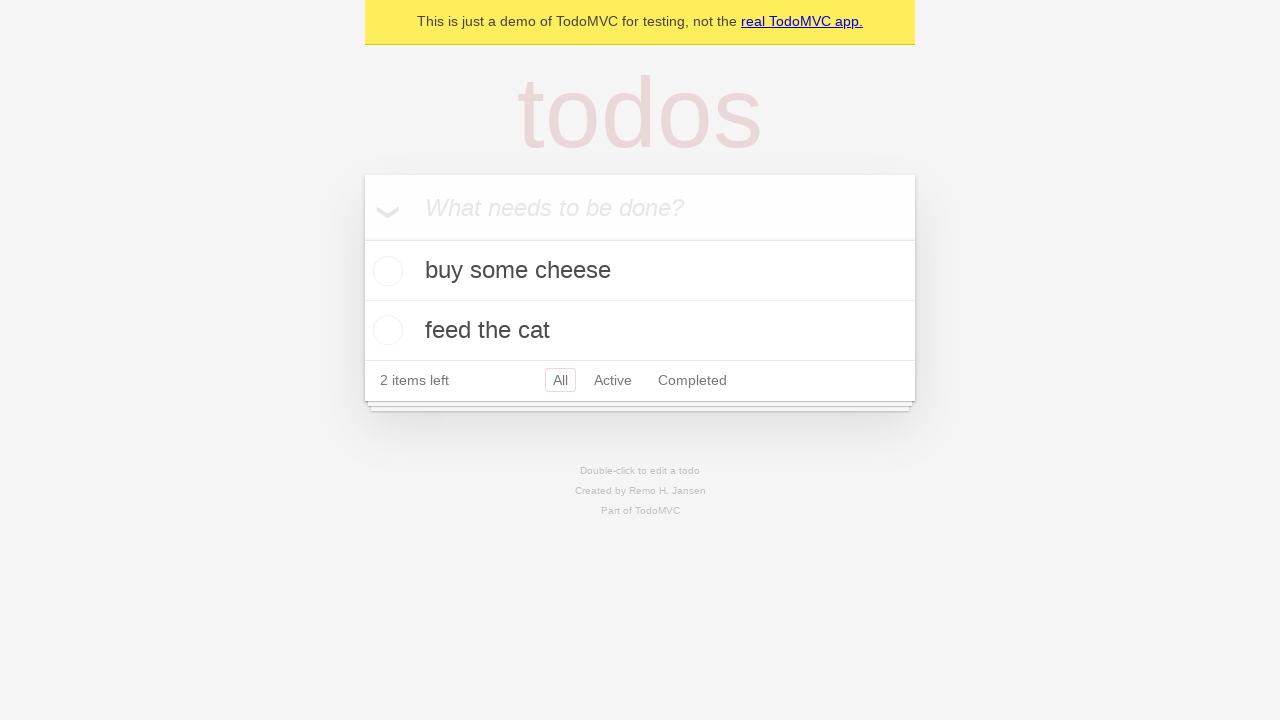

Checked toggle box for first todo item to mark as complete at (385, 271) on .todo-list li >> nth=0 >> .toggle
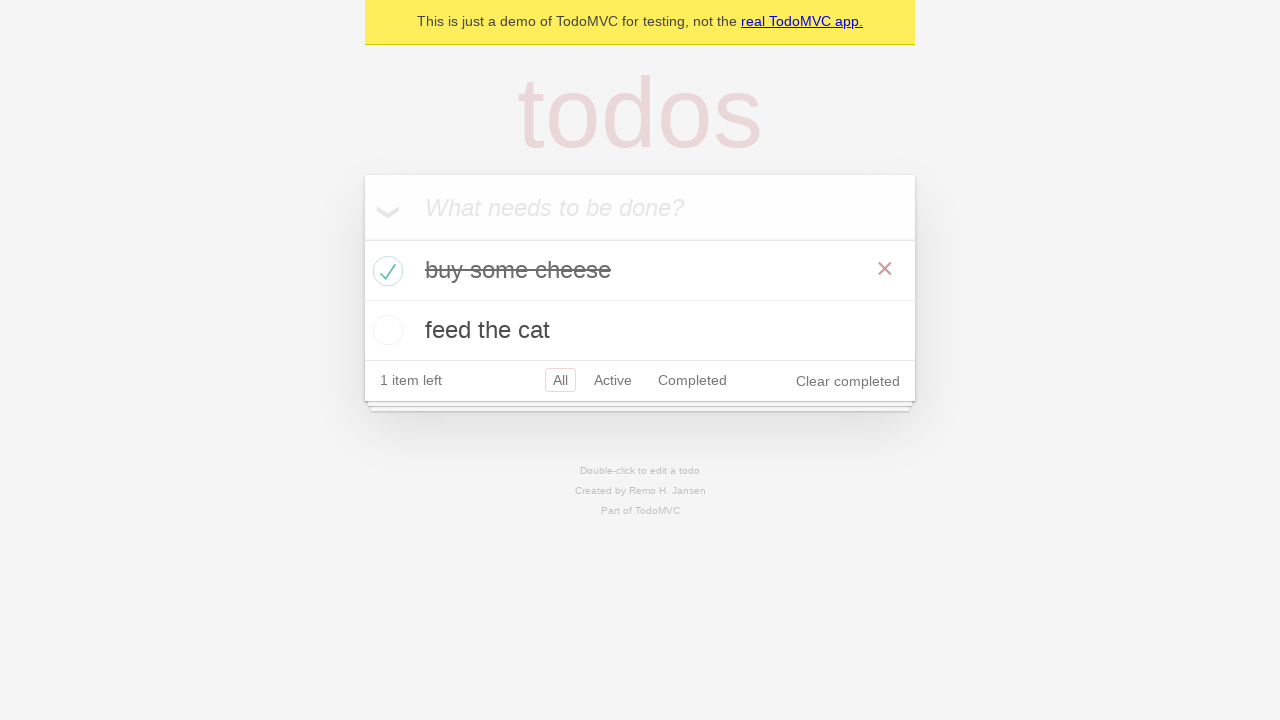

Unchecked toggle box for first todo item to mark as incomplete at (385, 271) on .todo-list li >> nth=0 >> .toggle
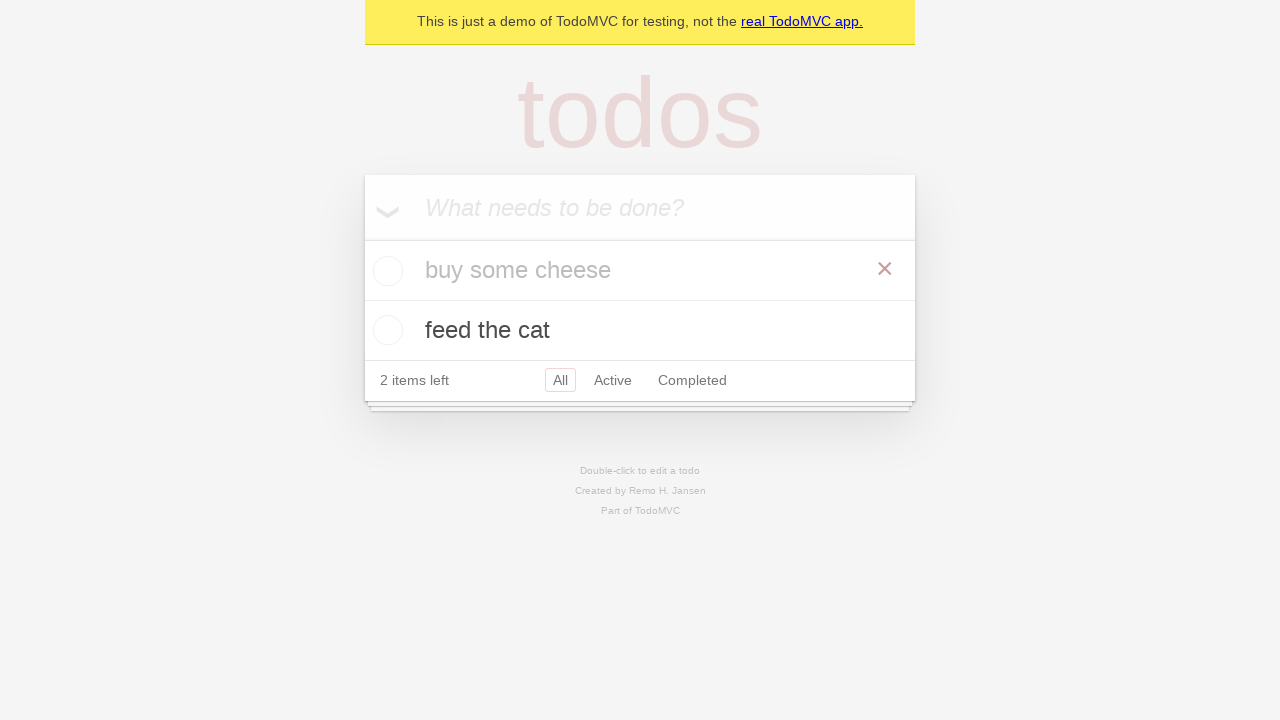

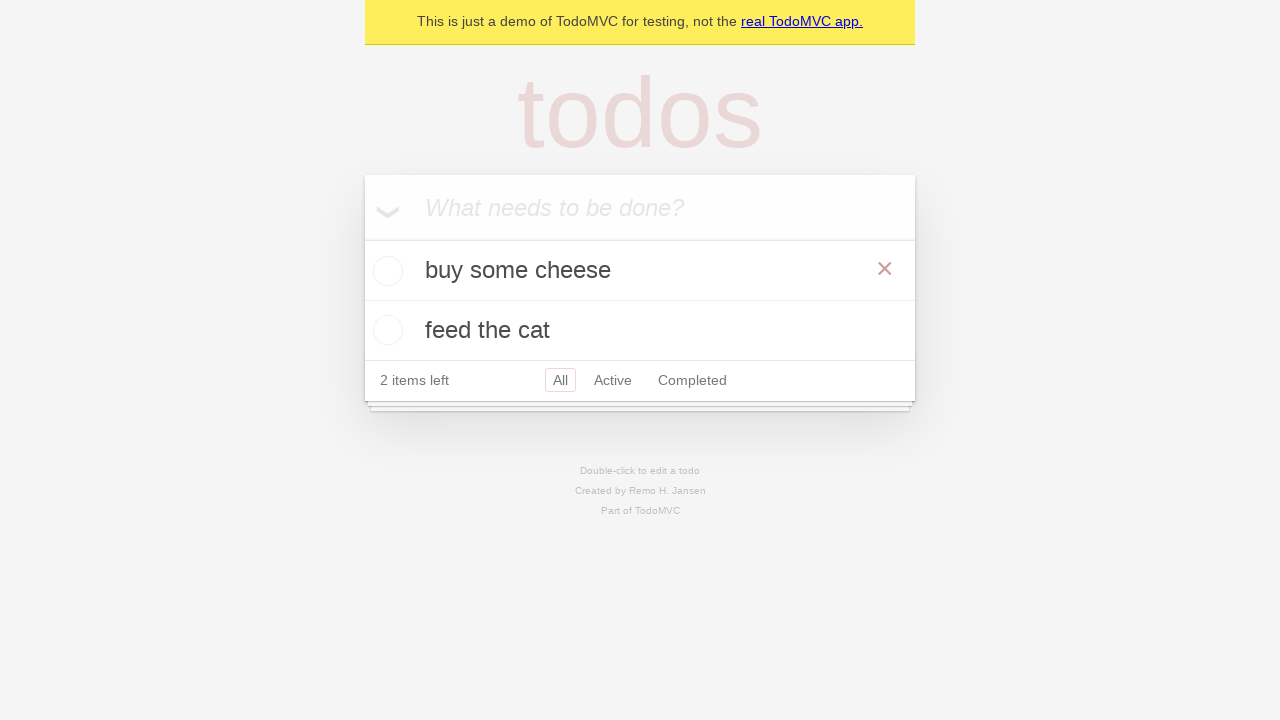